Tests modal dialog functionality by opening a modal and then closing it using the cancel button

Starting URL: https://formy-project.herokuapp.com/modal

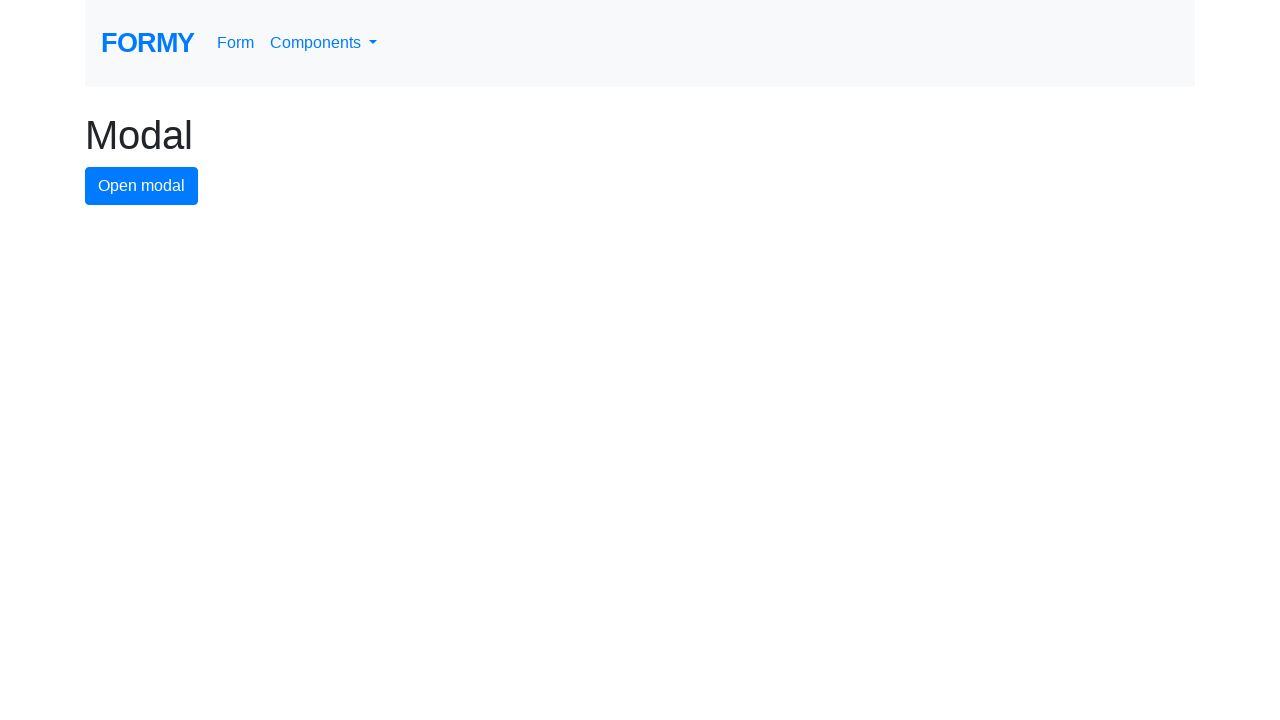

Clicked modal button to open the modal dialog at (142, 186) on #modal-button
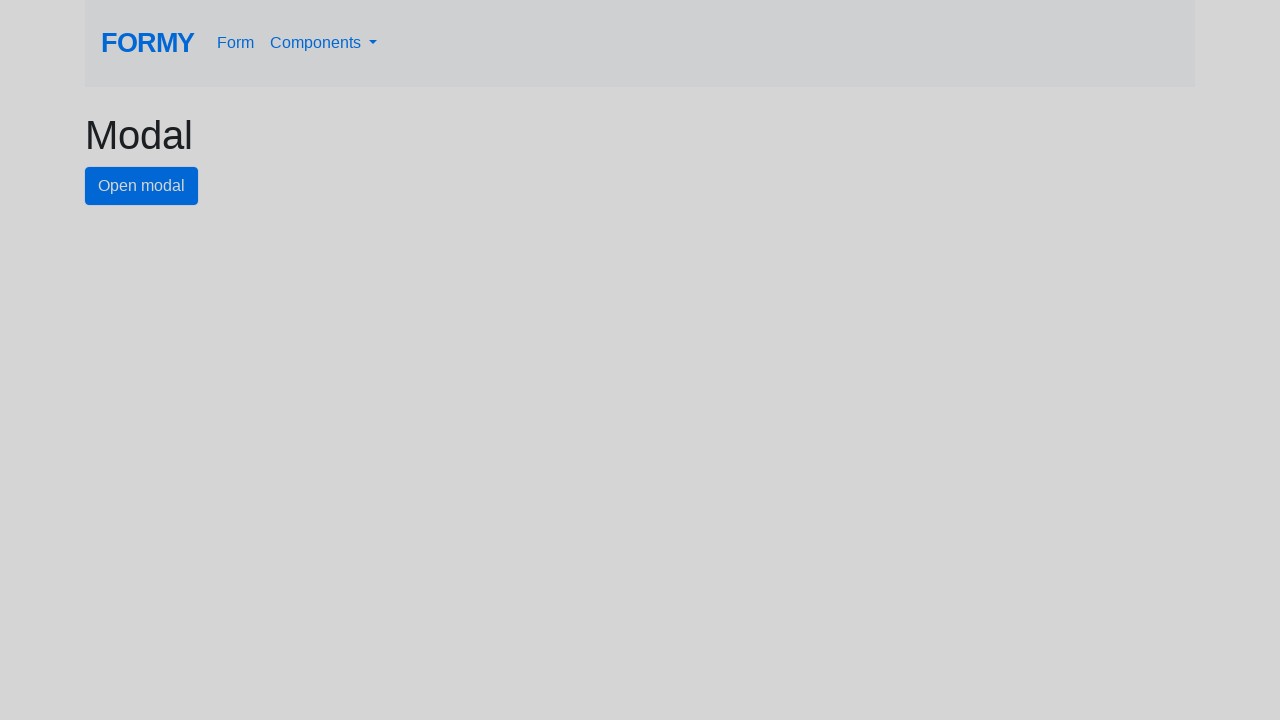

Modal dialog appeared with close button visible
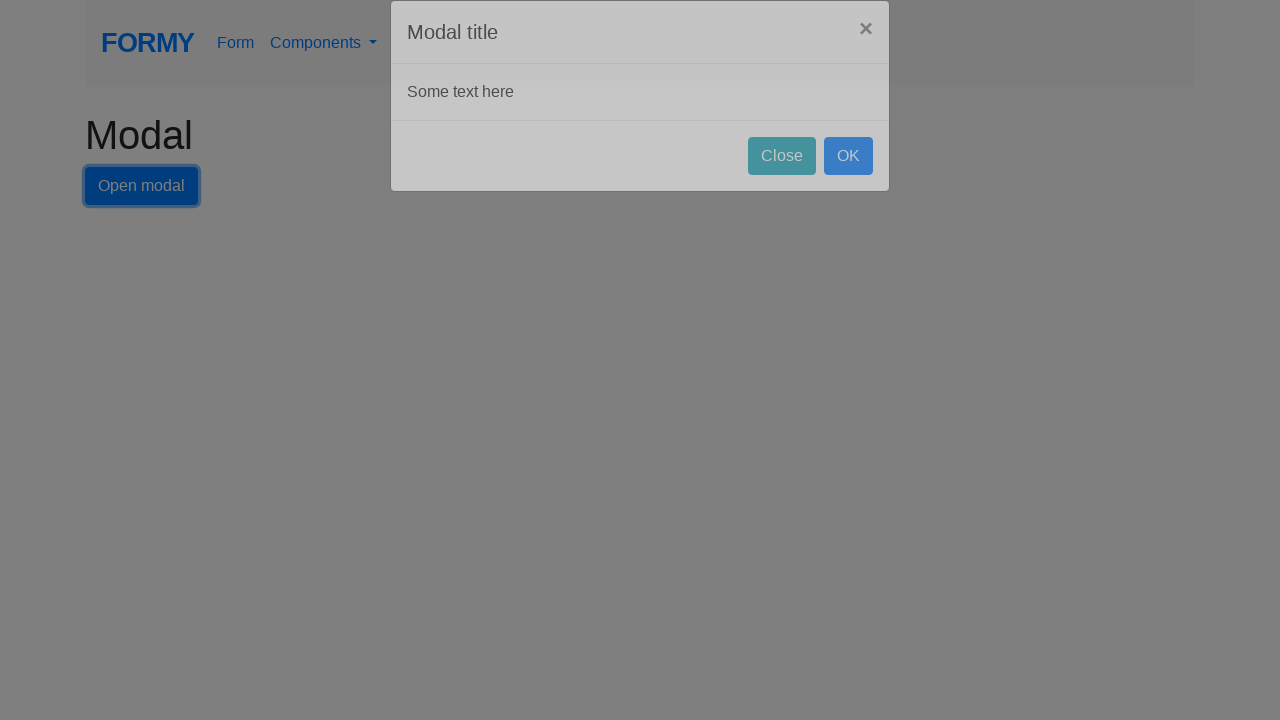

Clicked cancel button to close the modal dialog at (782, 184) on #close-button
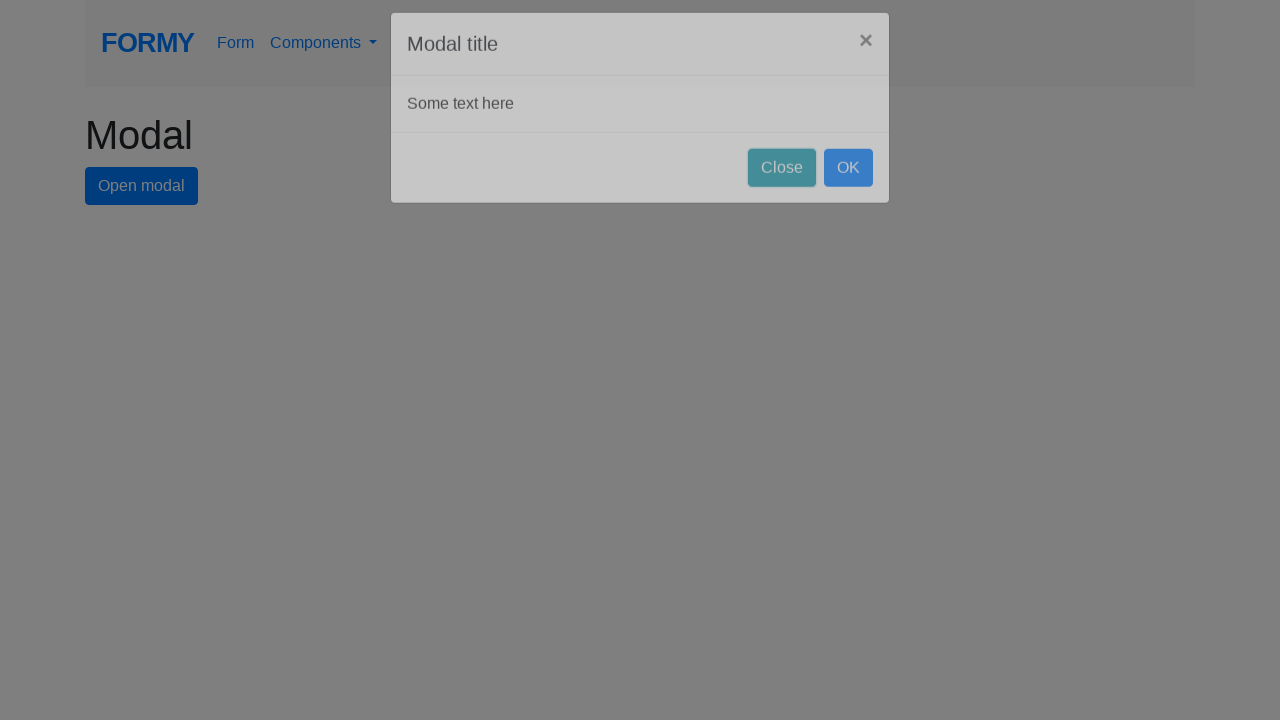

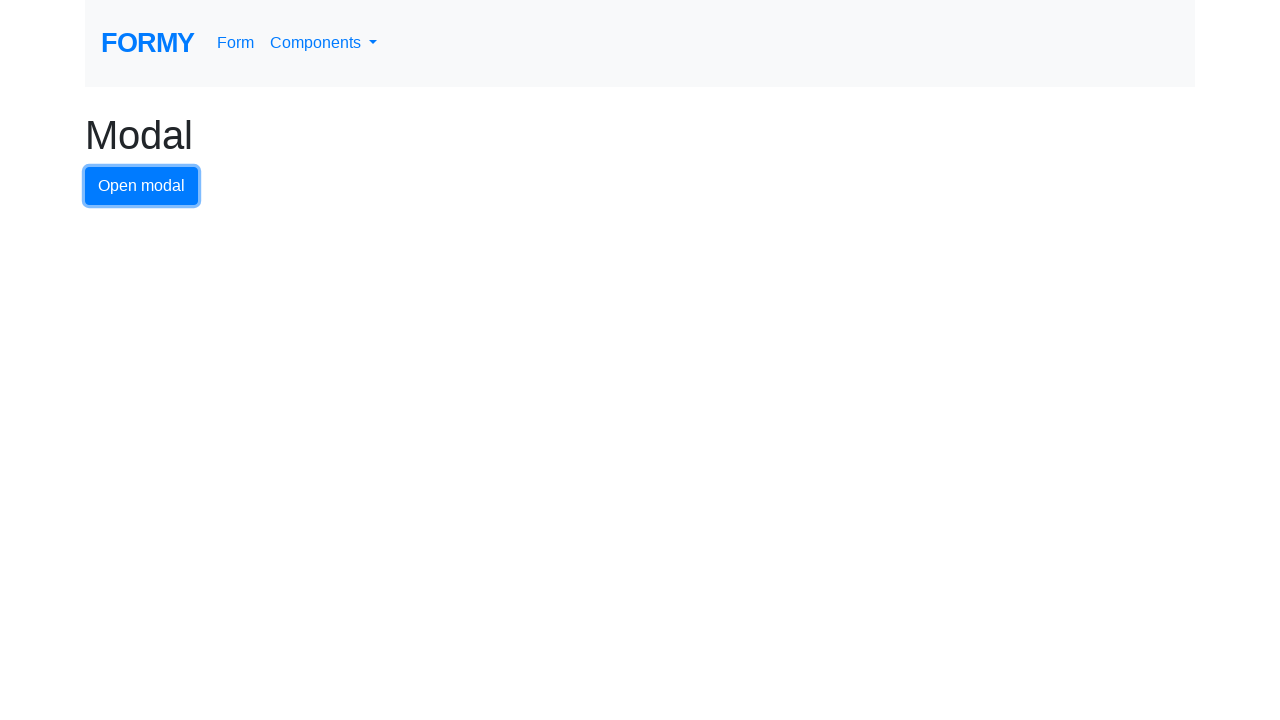